Demonstrates XPath traversal by locating buttons using sibling and parent-child XPath relationships on an automation practice page

Starting URL: https://rahulshettyacademy.com/AutomationPractice/

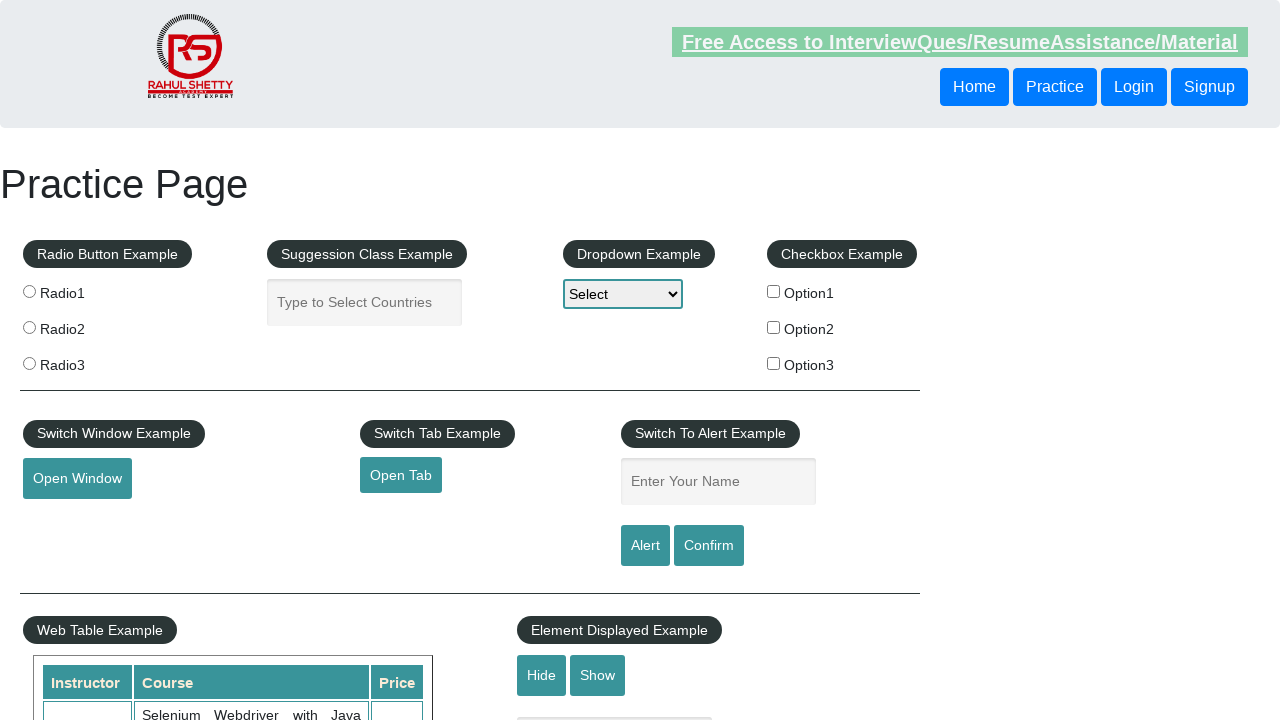

Navigated to AutomationPractice page
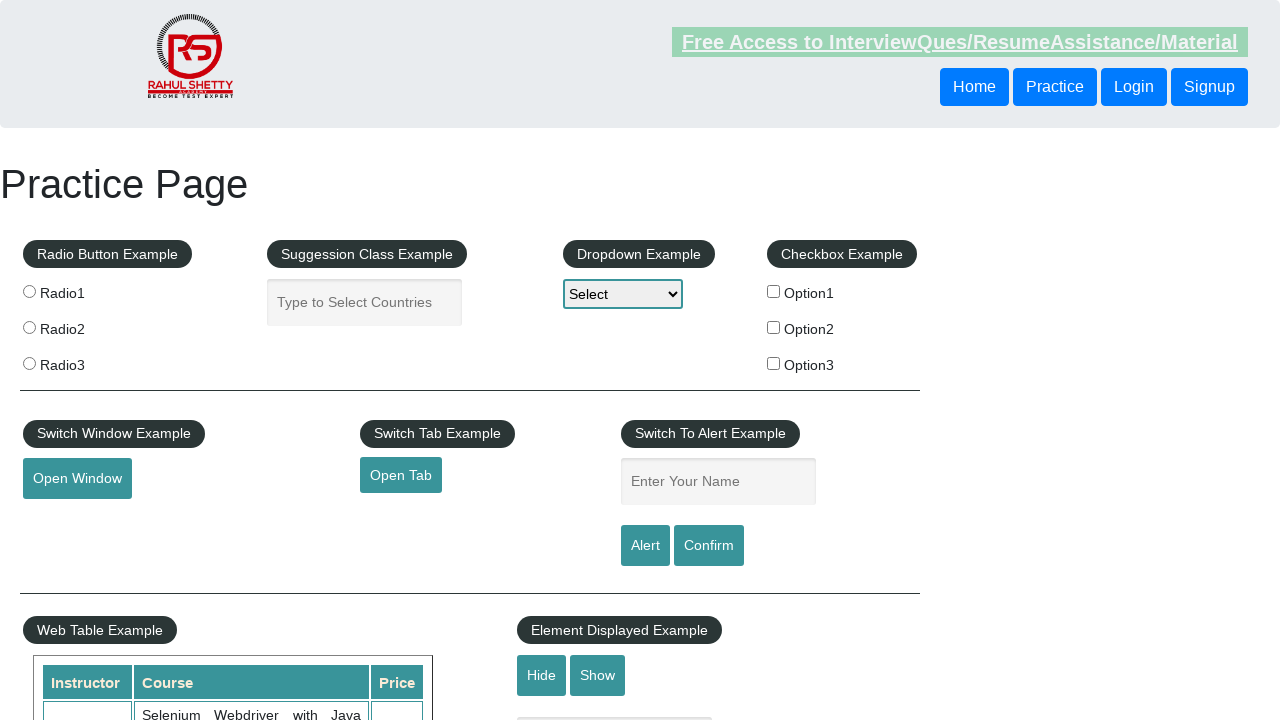

Located button using following-sibling XPath traversal and retrieved text content
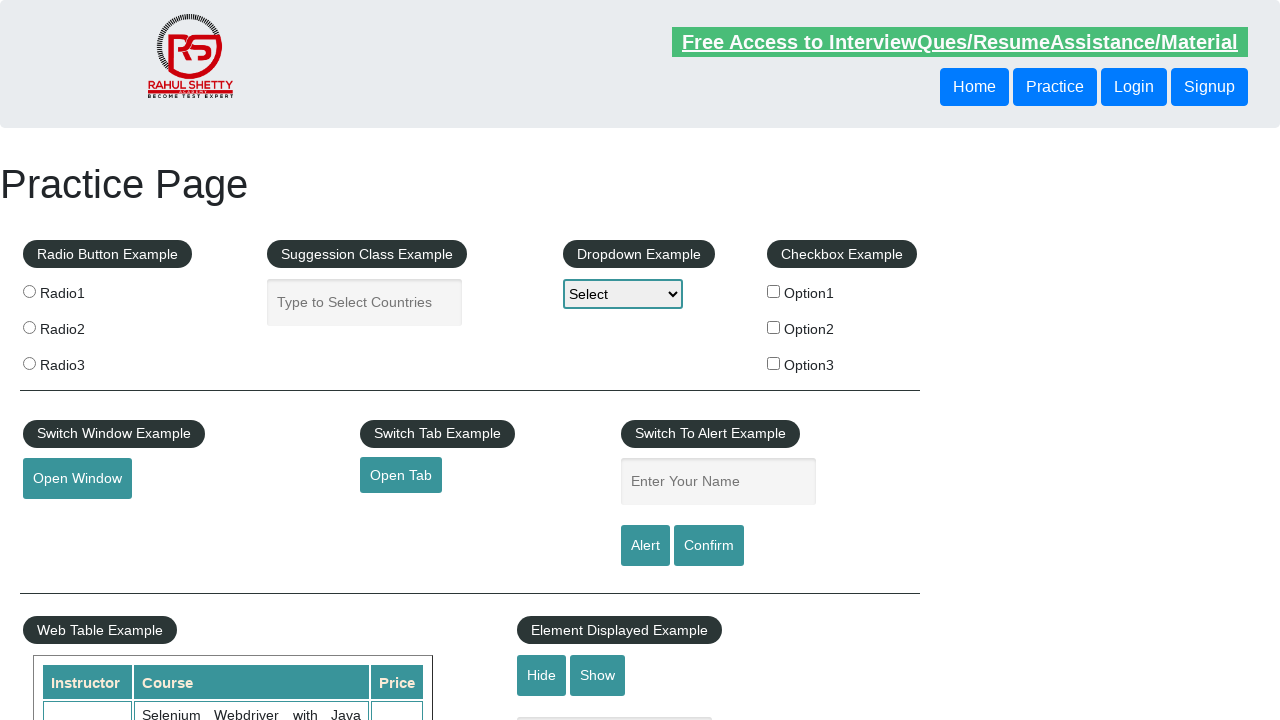

Located button using parent-child XPath traversal and retrieved text content
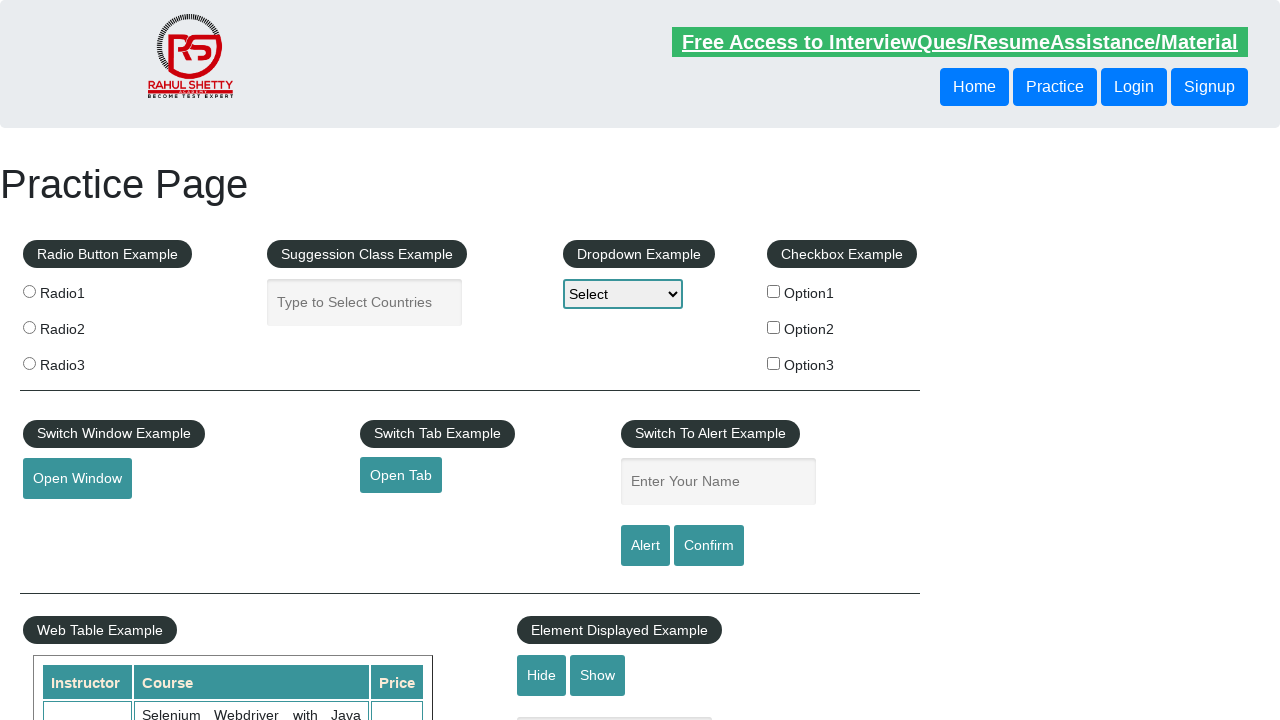

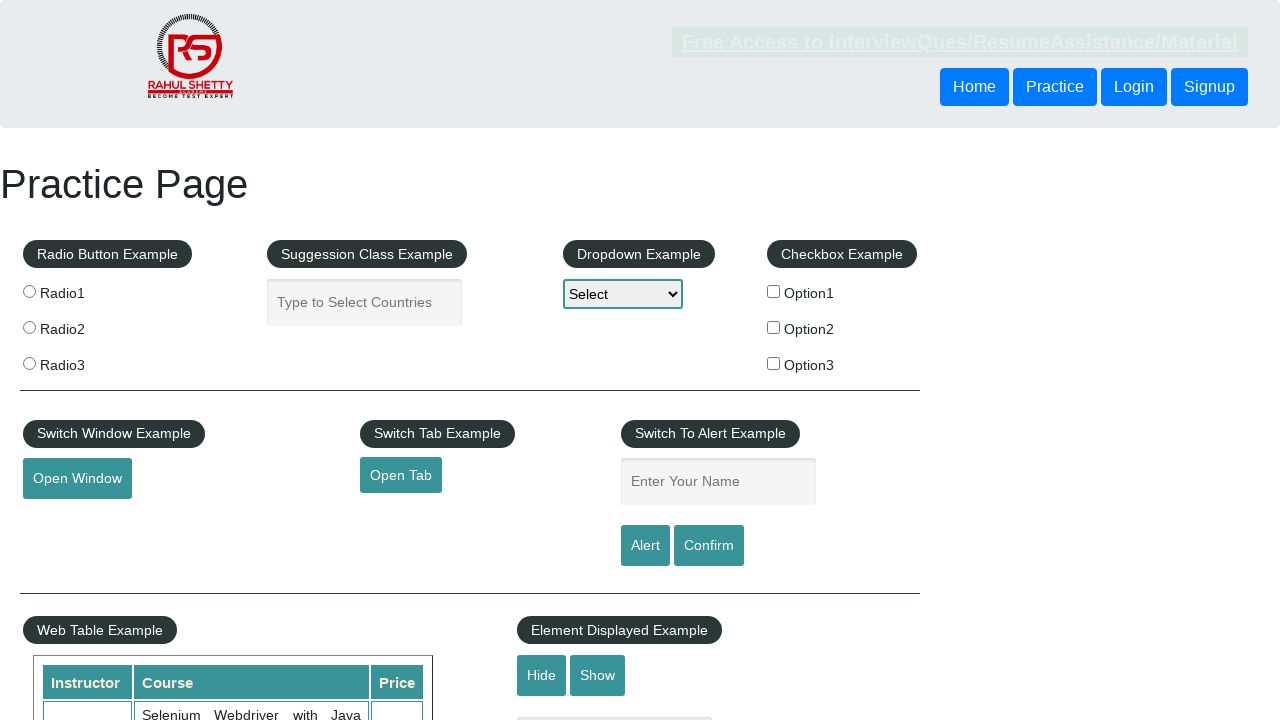